Tests clicking a button that triggers a prompt alert and sending text to it

Starting URL: https://demoqa.com/alerts

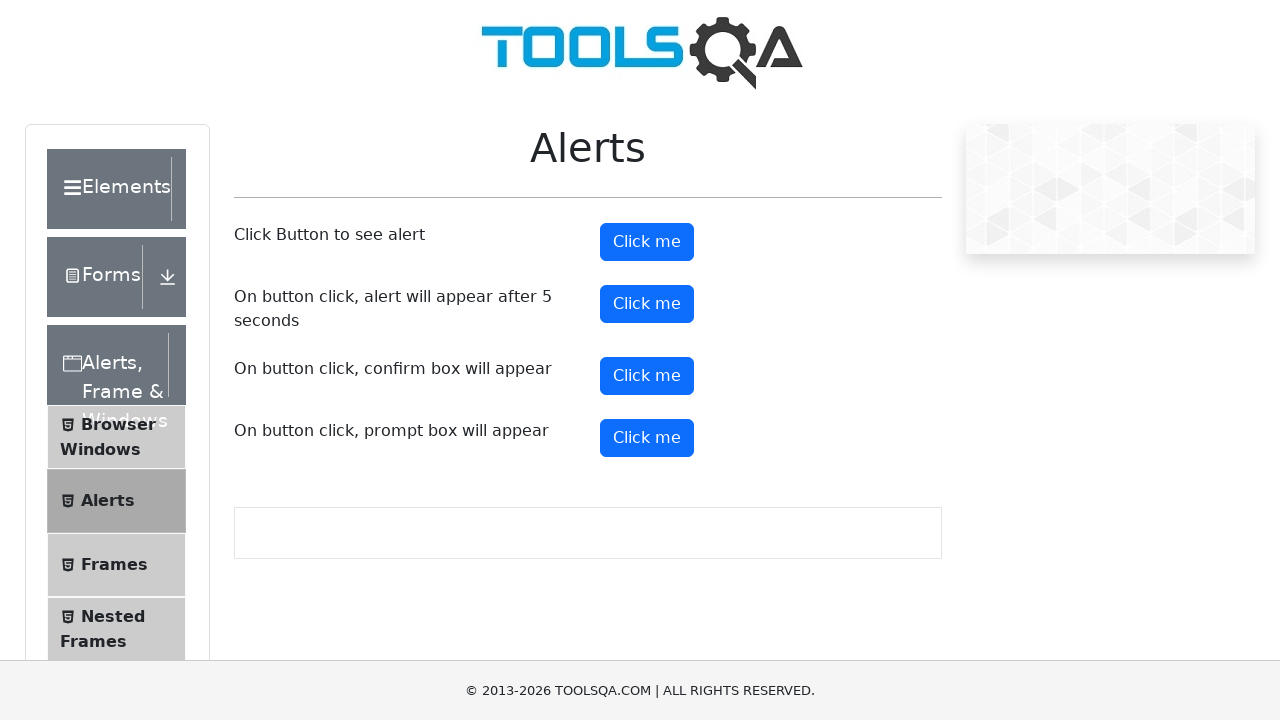

Registered dialog handler to accept prompt and send 'sendKeysAlertTest' text
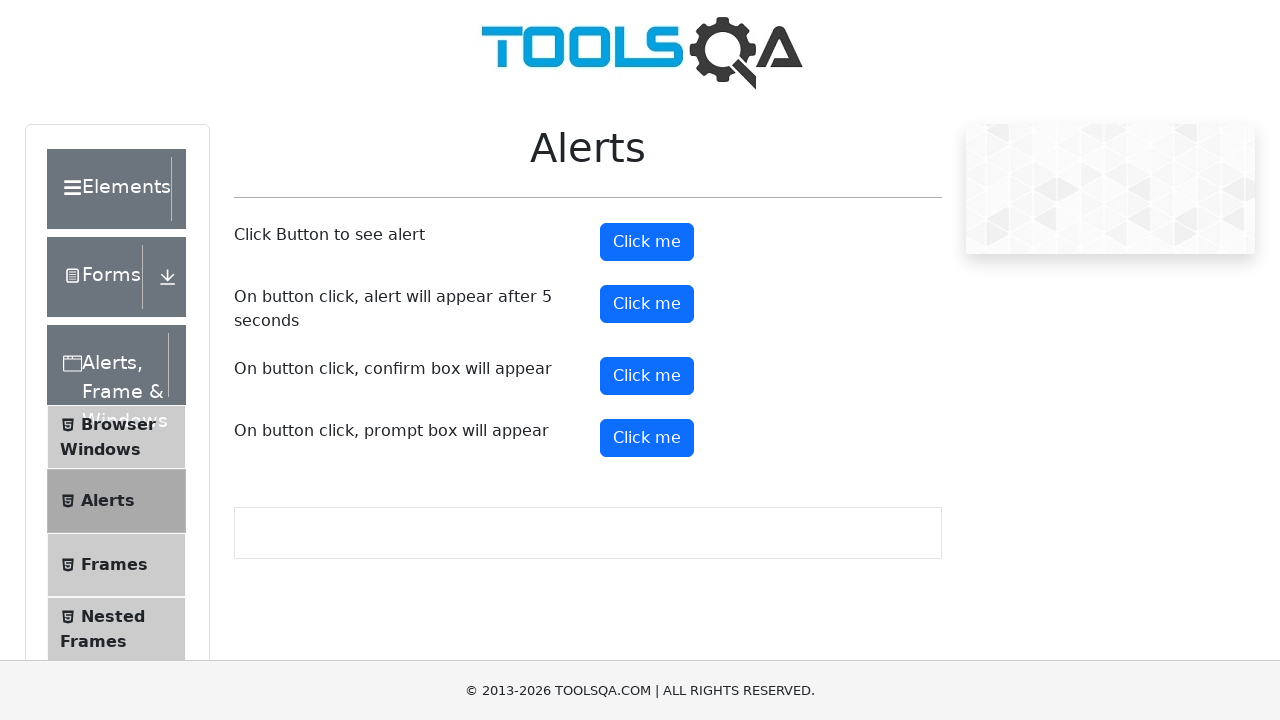

Clicked the prompt button to trigger alert at (647, 438) on #promtButton
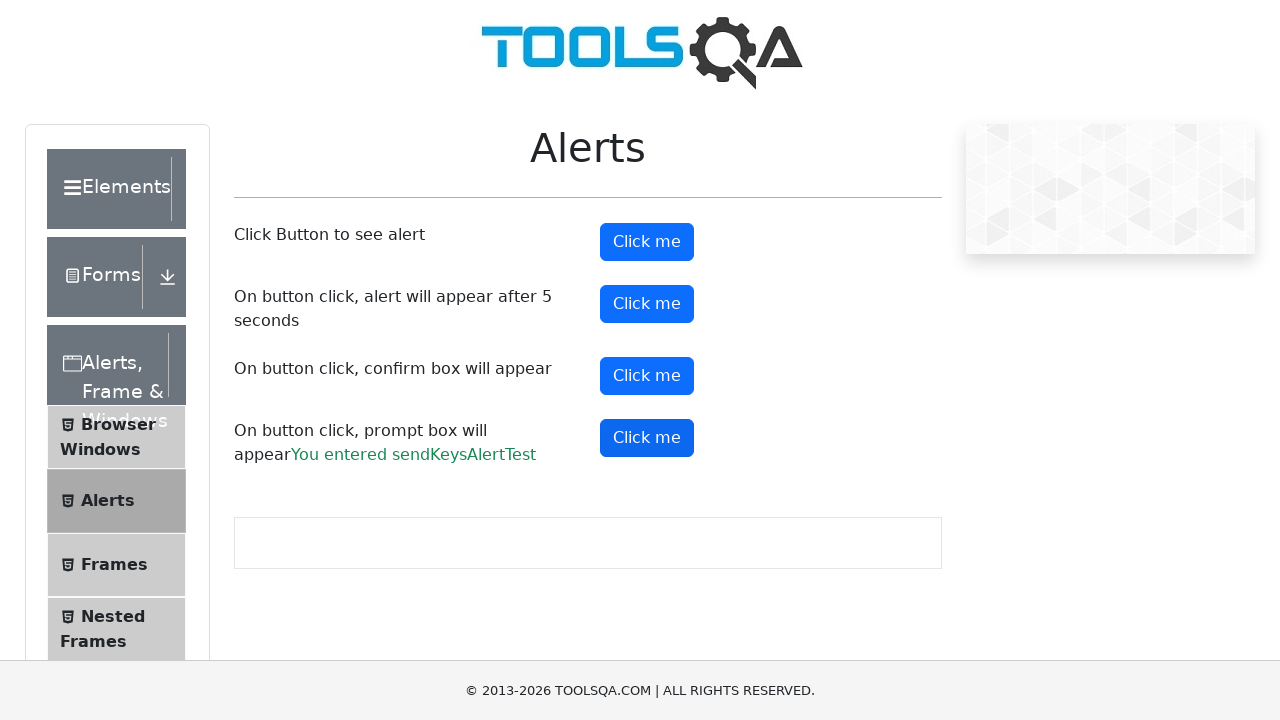

Waited 1 second for alert to be processed
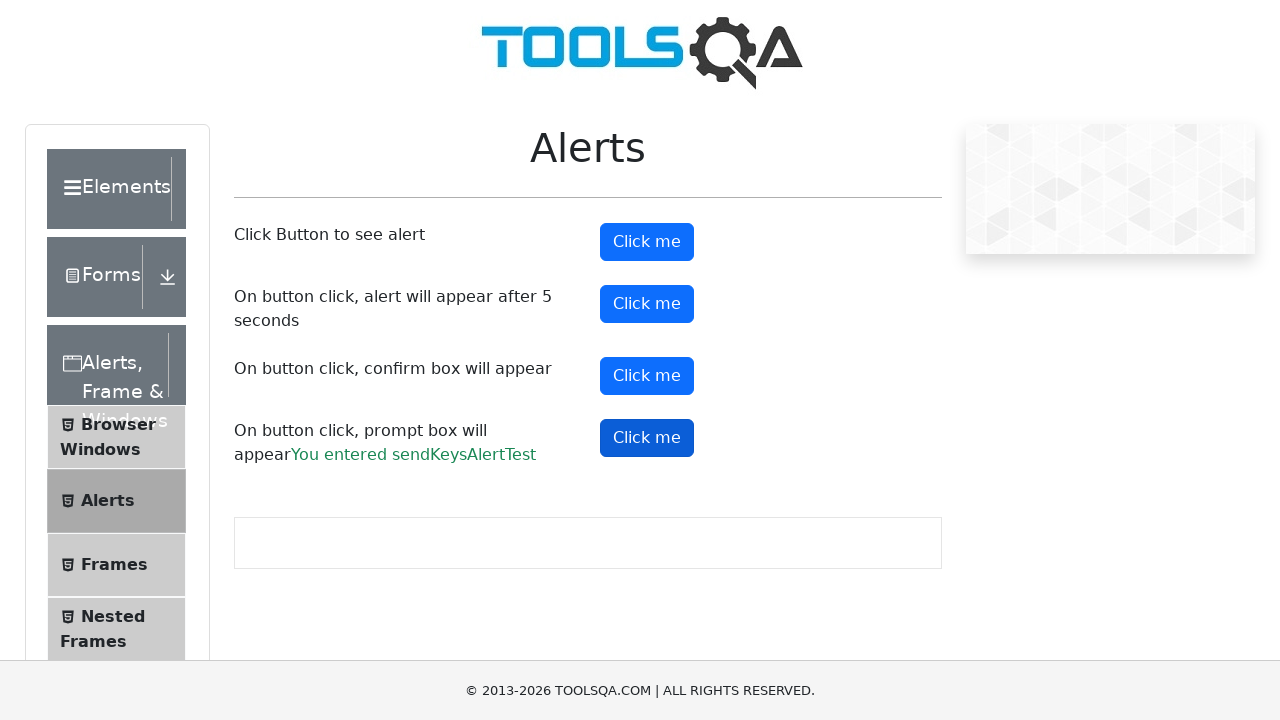

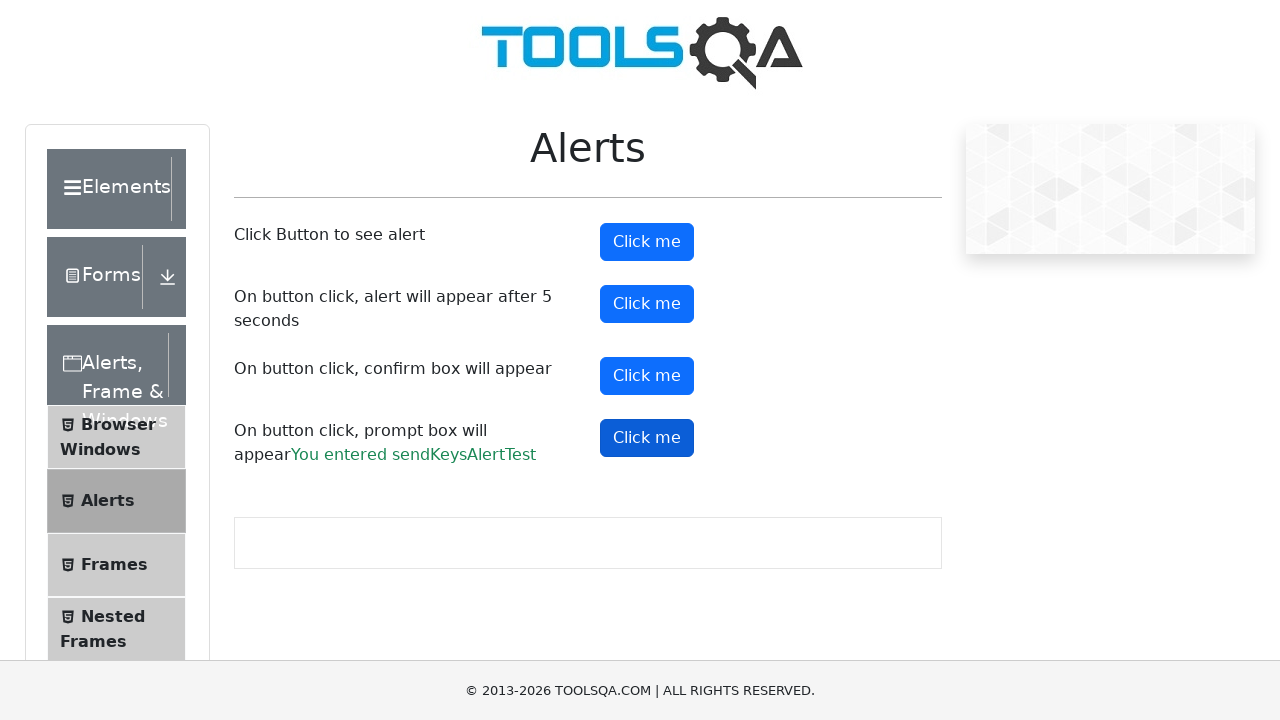